Tests NAME locator by filling a textarea with text

Starting URL: https://seleniumbase.io/demo_page

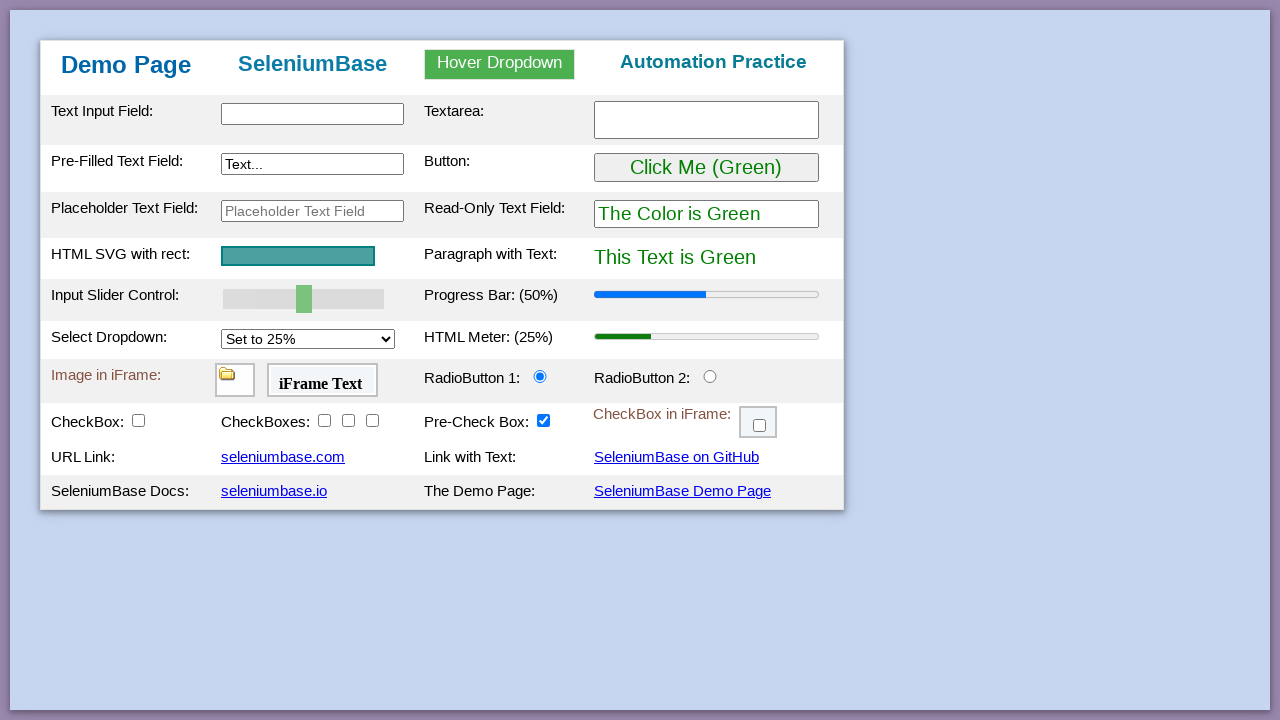

Navigated to https://seleniumbase.io/demo_page
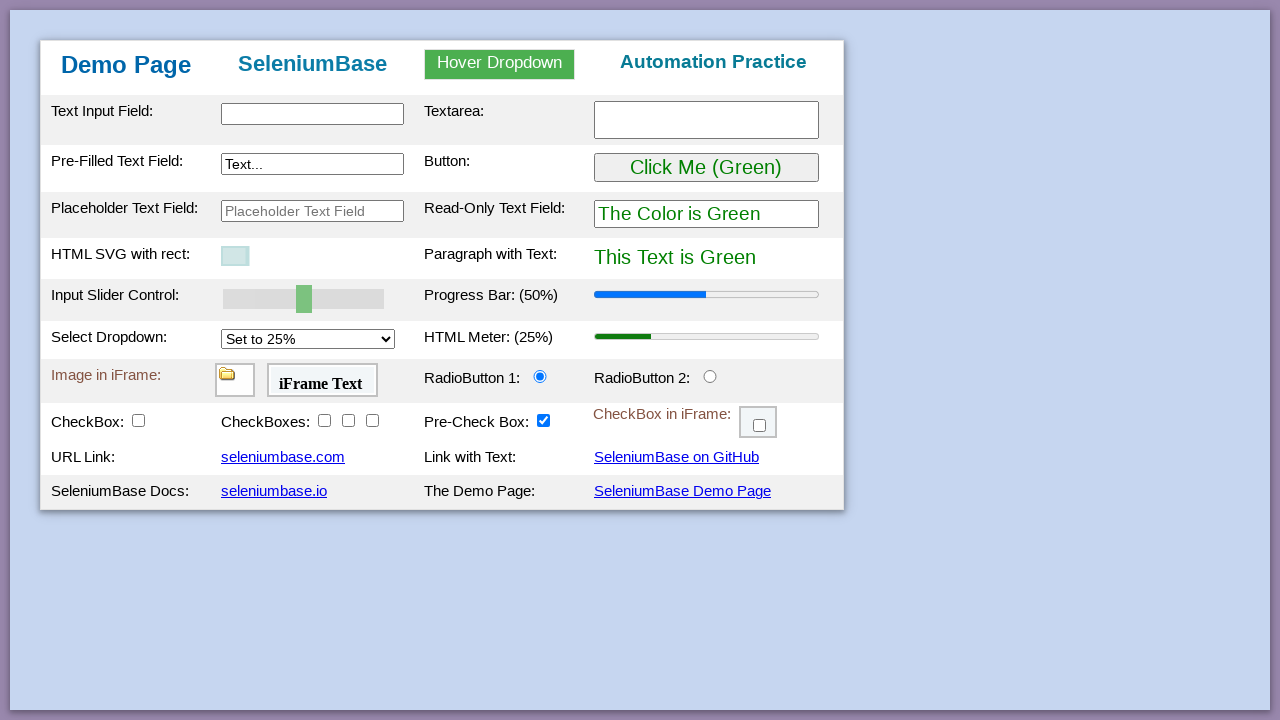

Filled textarea with name attribute 'textareaName' with email 'JayShreekrishna@Golok.com' on textarea[name='textareaName']
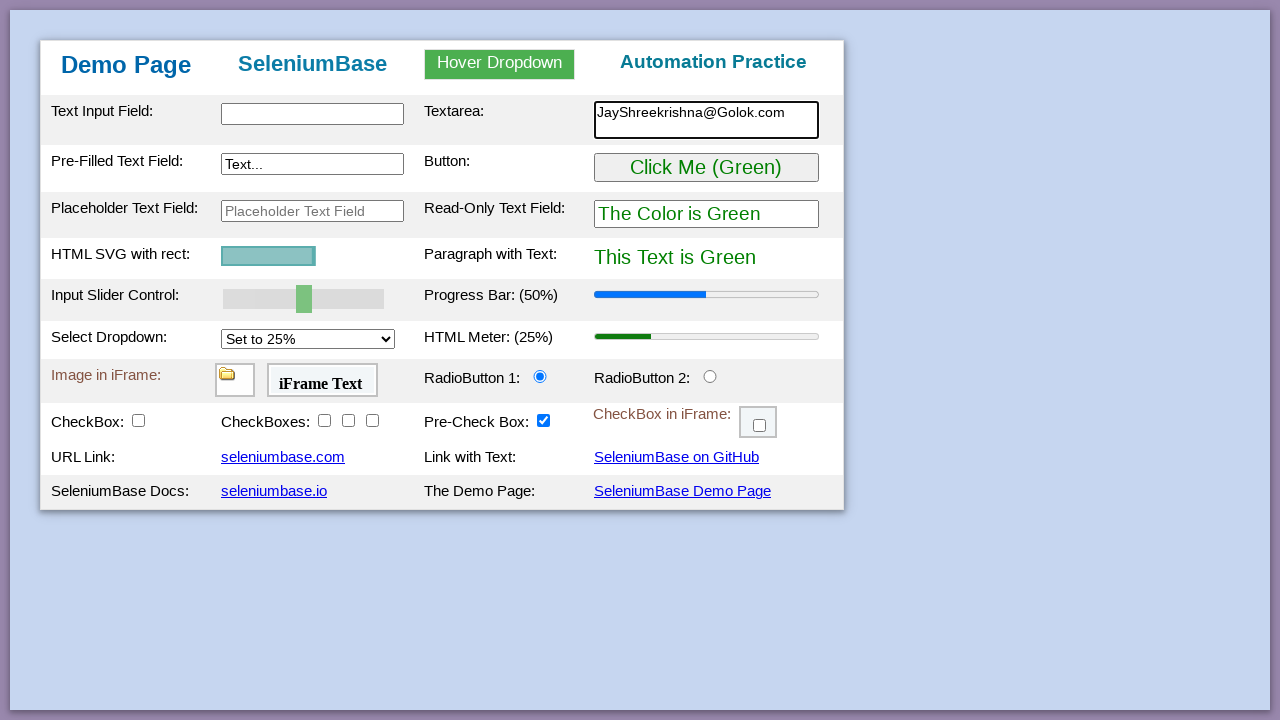

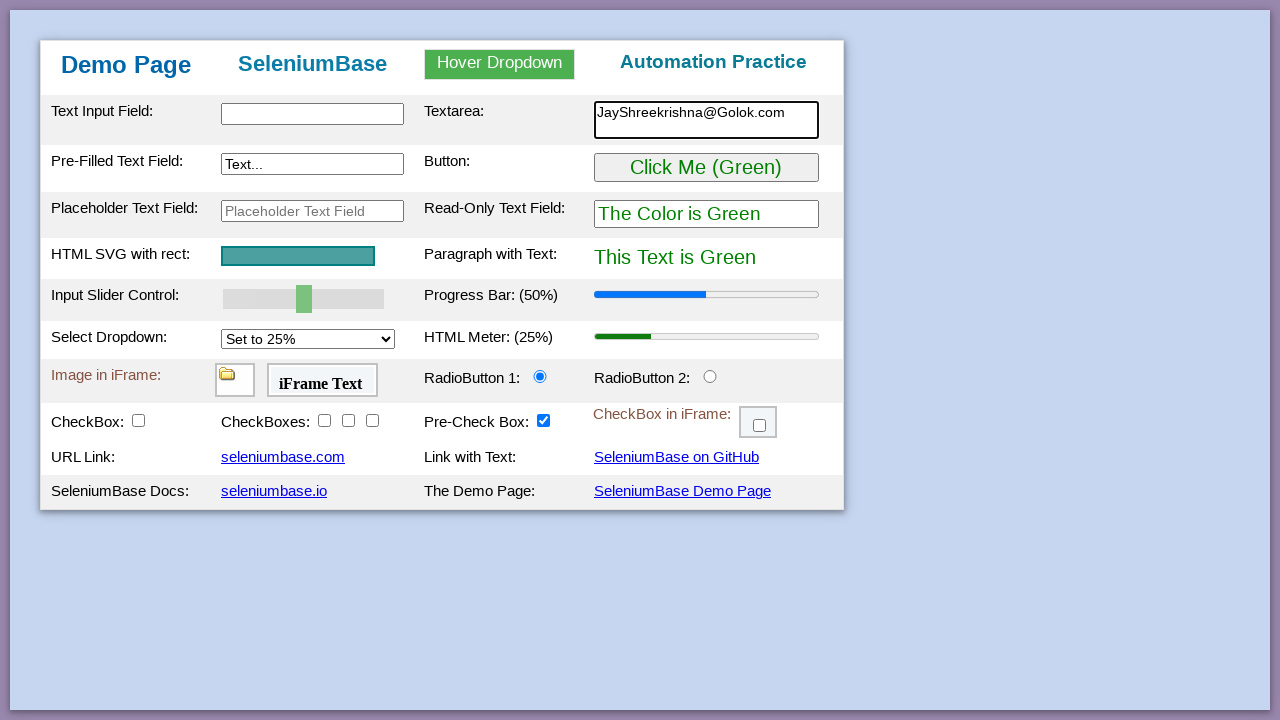